Tests that edits are cancelled when pressing Escape

Starting URL: https://demo.playwright.dev/todomvc

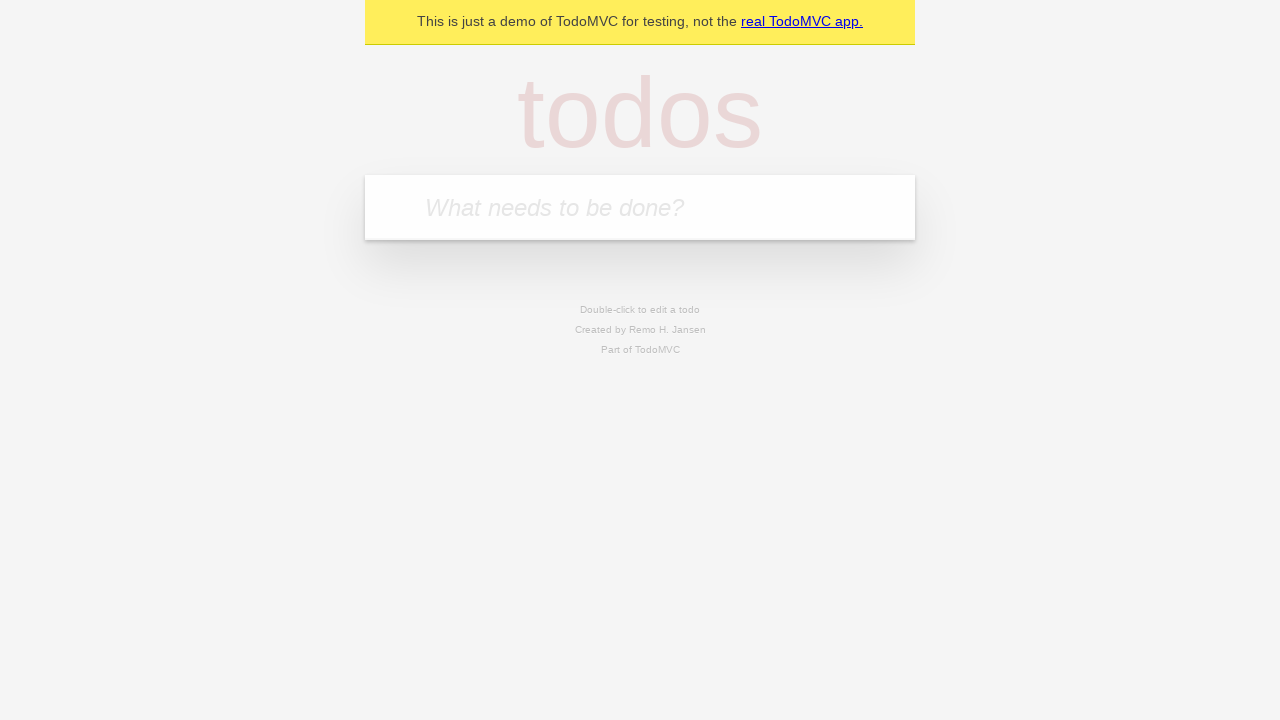

Filled todo input with 'buy some cheese' on internal:attr=[placeholder="What needs to be done?"i]
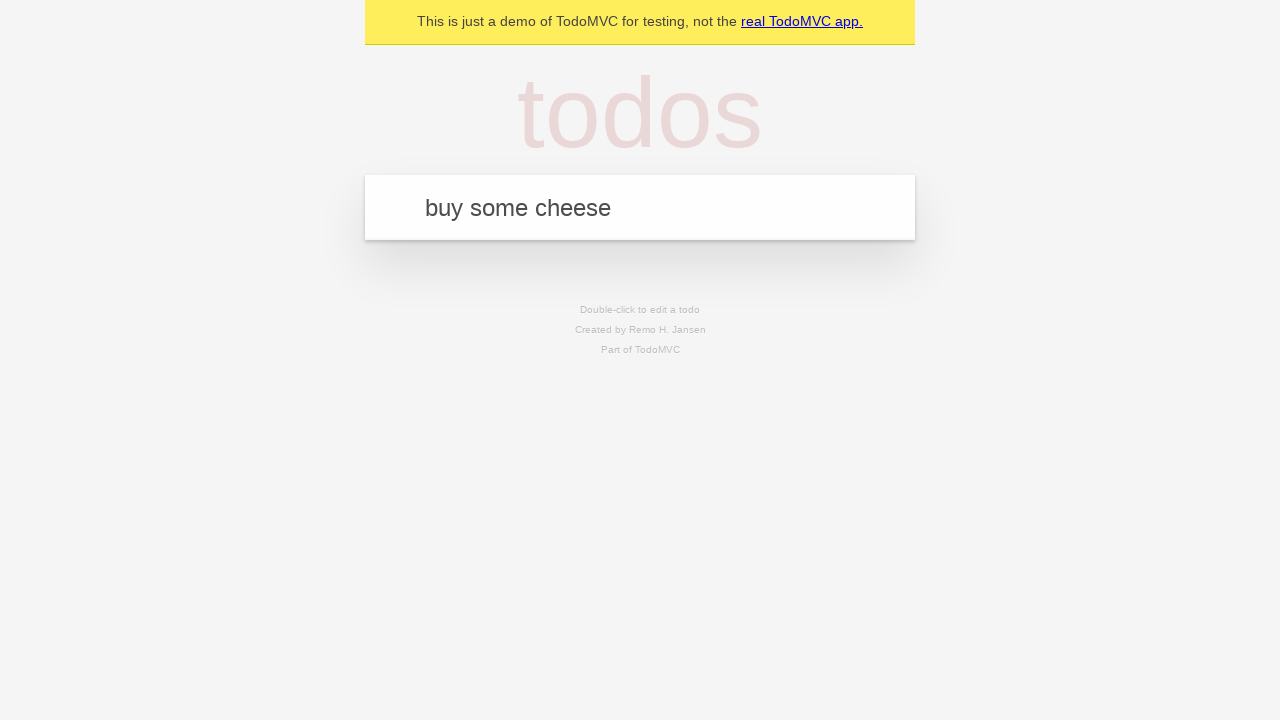

Pressed Enter to create first todo on internal:attr=[placeholder="What needs to be done?"i]
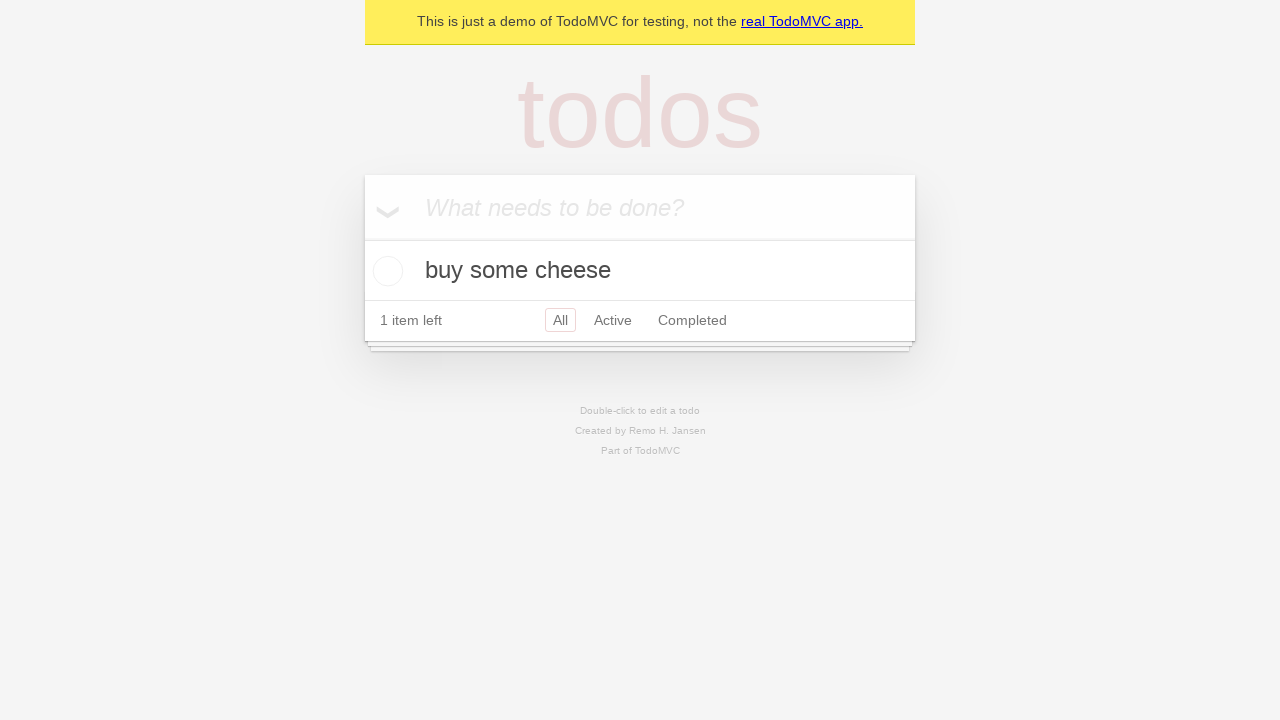

Filled todo input with 'feed the cat' on internal:attr=[placeholder="What needs to be done?"i]
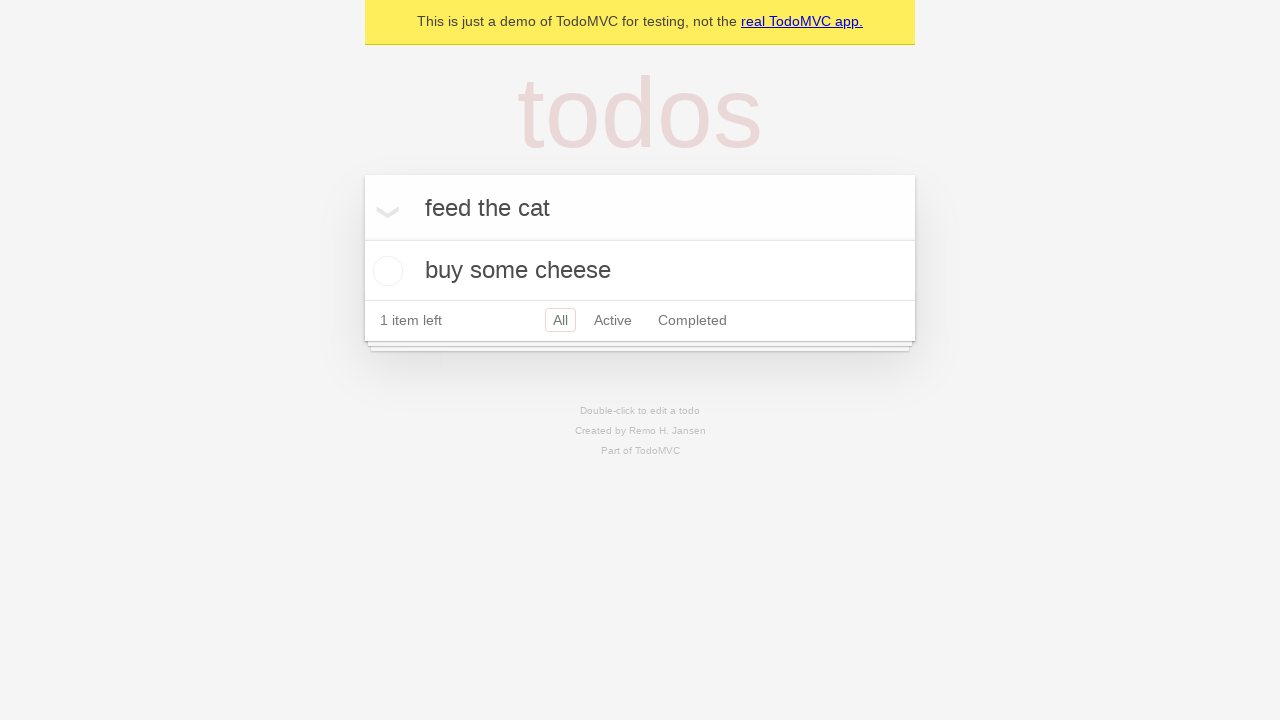

Pressed Enter to create second todo on internal:attr=[placeholder="What needs to be done?"i]
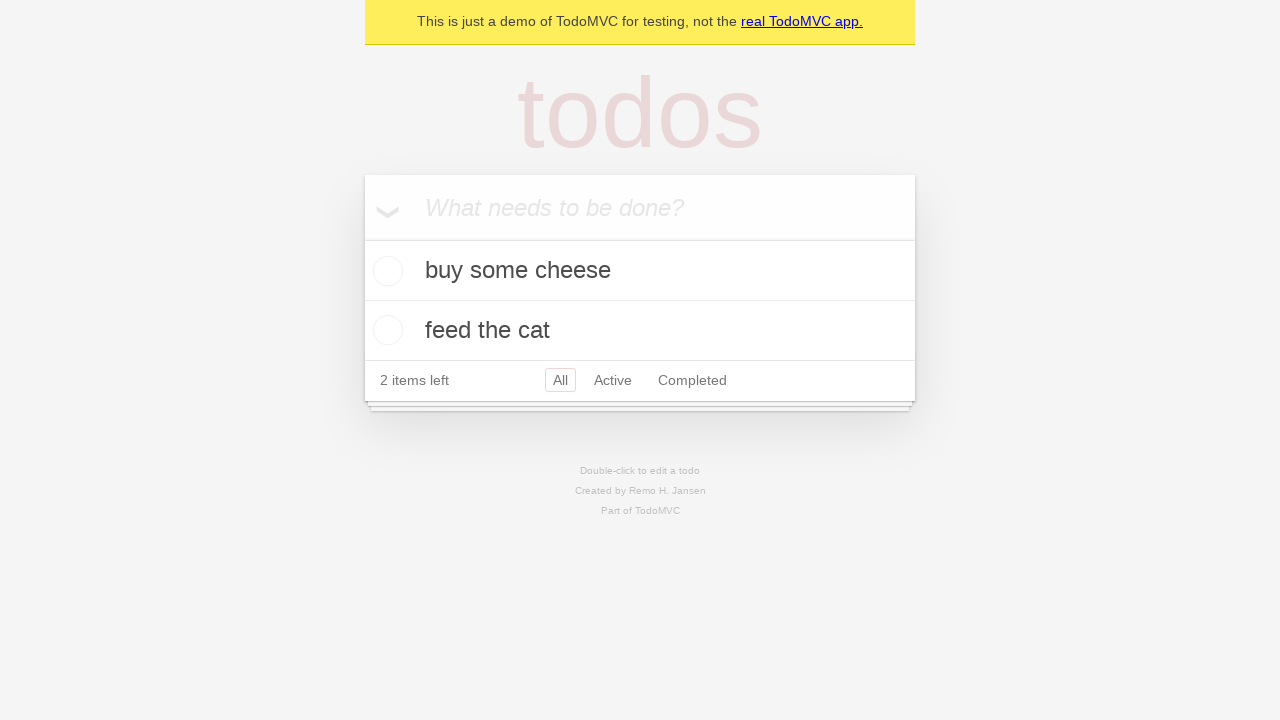

Filled todo input with 'book a doctors appointment' on internal:attr=[placeholder="What needs to be done?"i]
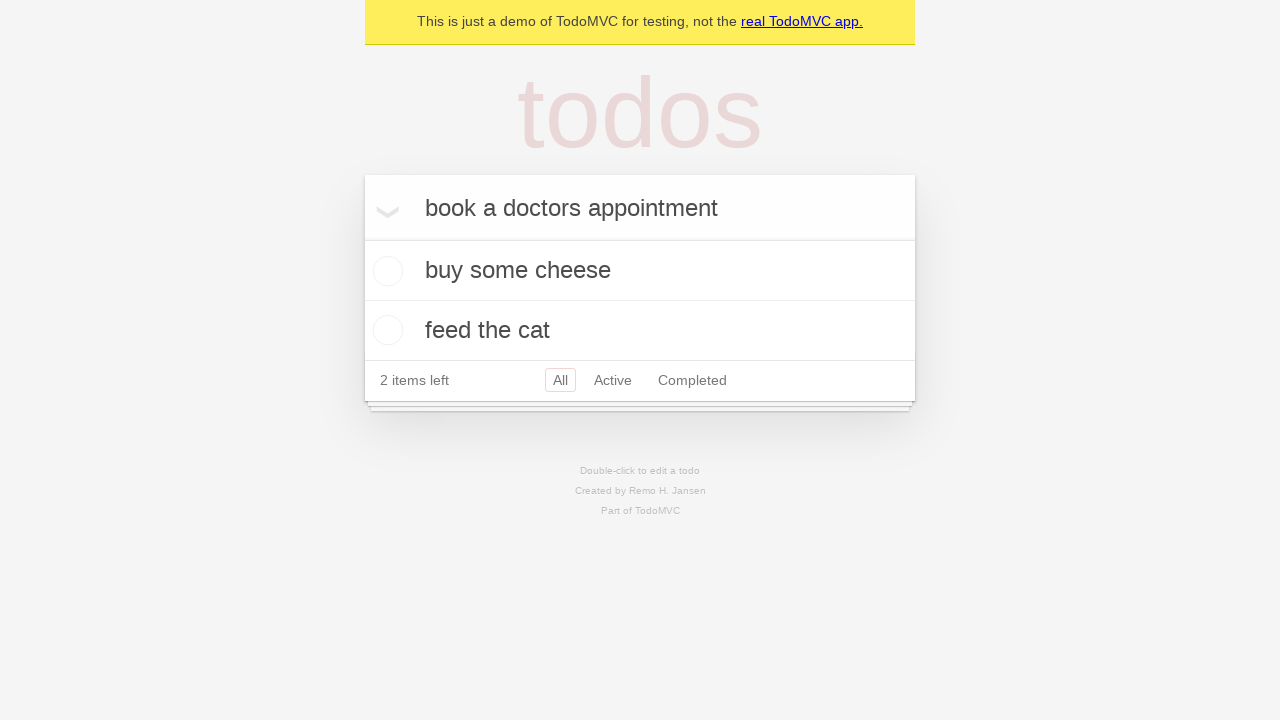

Pressed Enter to create third todo on internal:attr=[placeholder="What needs to be done?"i]
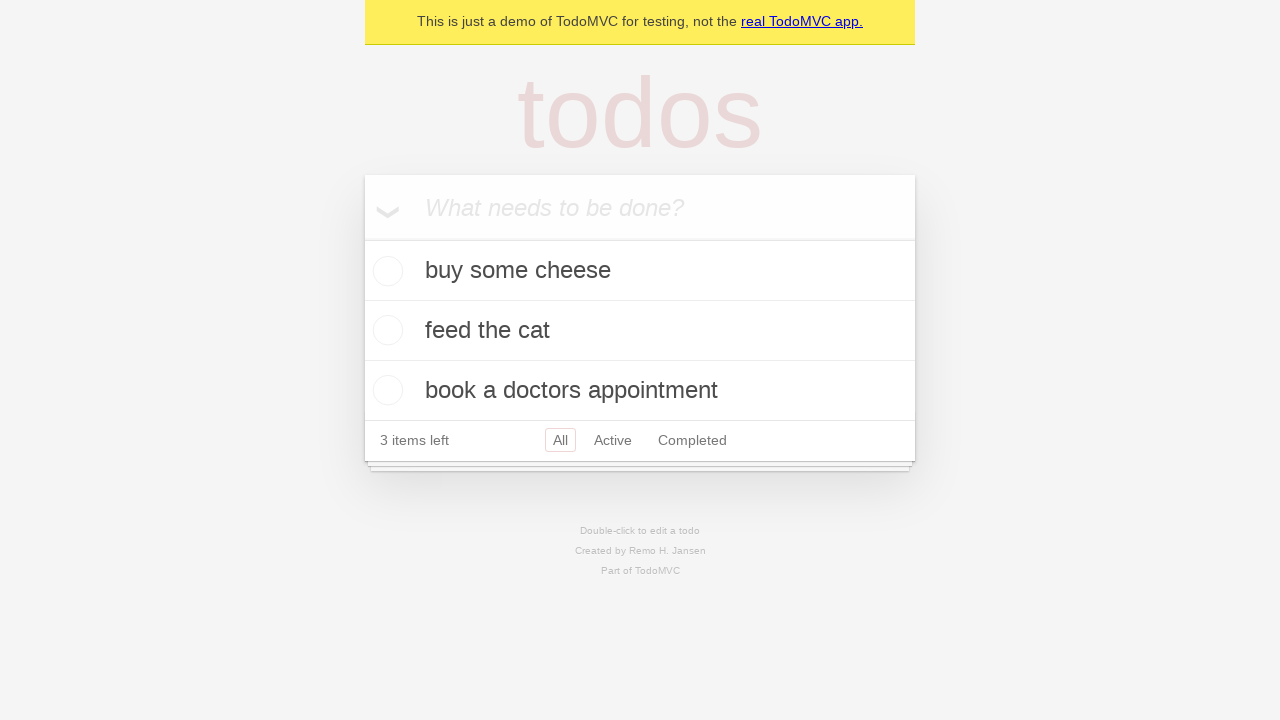

Double-clicked second todo to enter edit mode at (640, 331) on internal:testid=[data-testid="todo-item"s] >> nth=1
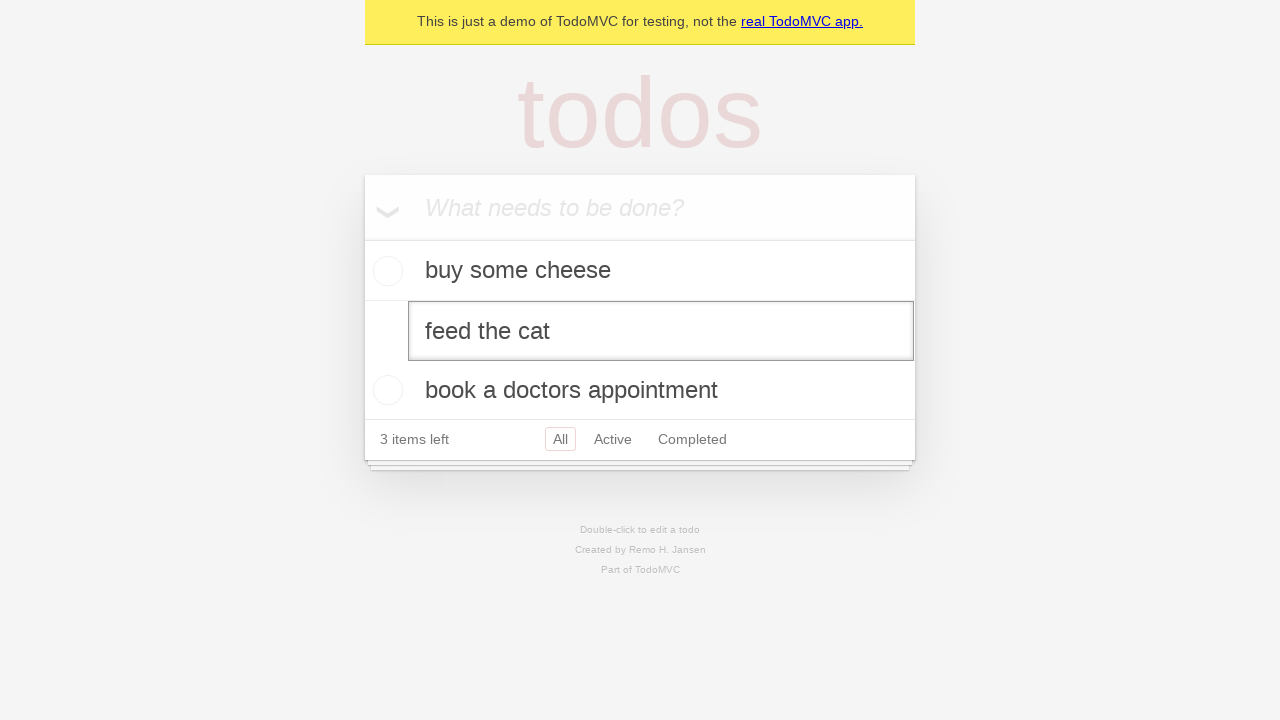

Filled edit field with 'buy some sausages' on internal:testid=[data-testid="todo-item"s] >> nth=1 >> internal:role=textbox[nam
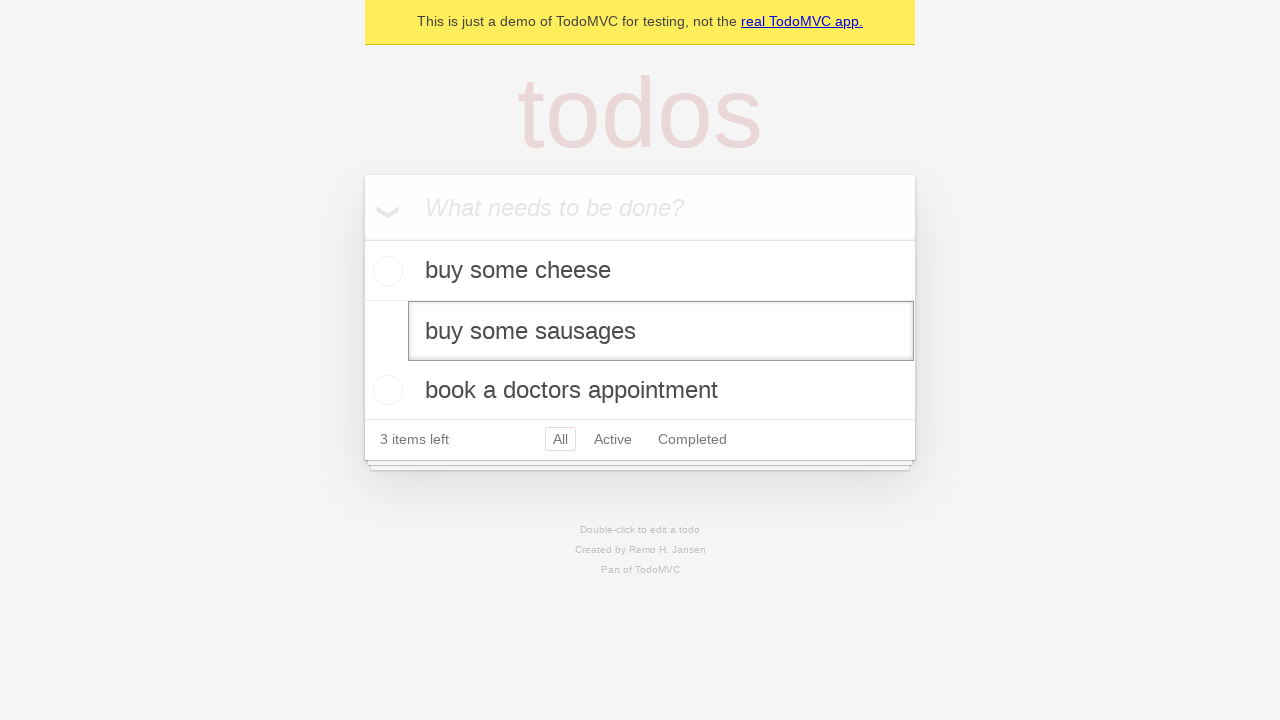

Pressed Escape to cancel edit and revert changes on internal:testid=[data-testid="todo-item"s] >> nth=1 >> internal:role=textbox[nam
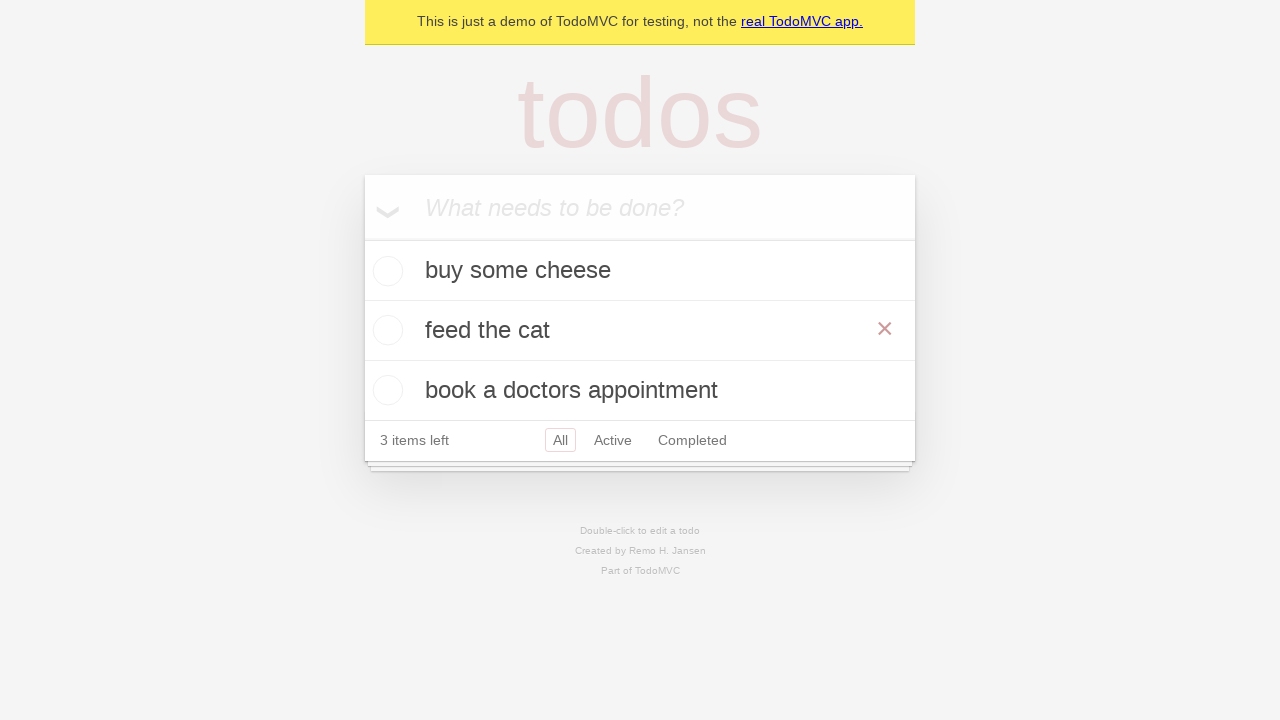

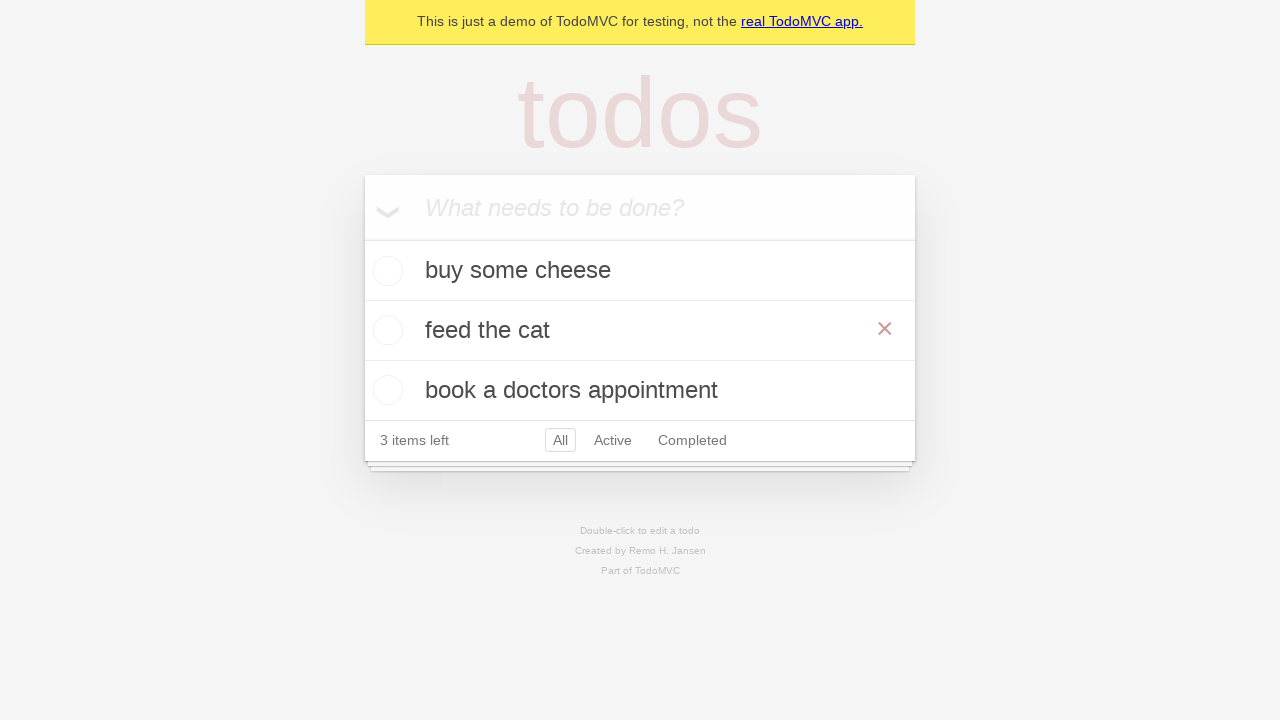